Tests an Angular practice form by filling various input fields including email, password, checkboxes, radio buttons, text fields, and dropdown selections

Starting URL: https://www.rahulshettyacademy.com/angularpractice/

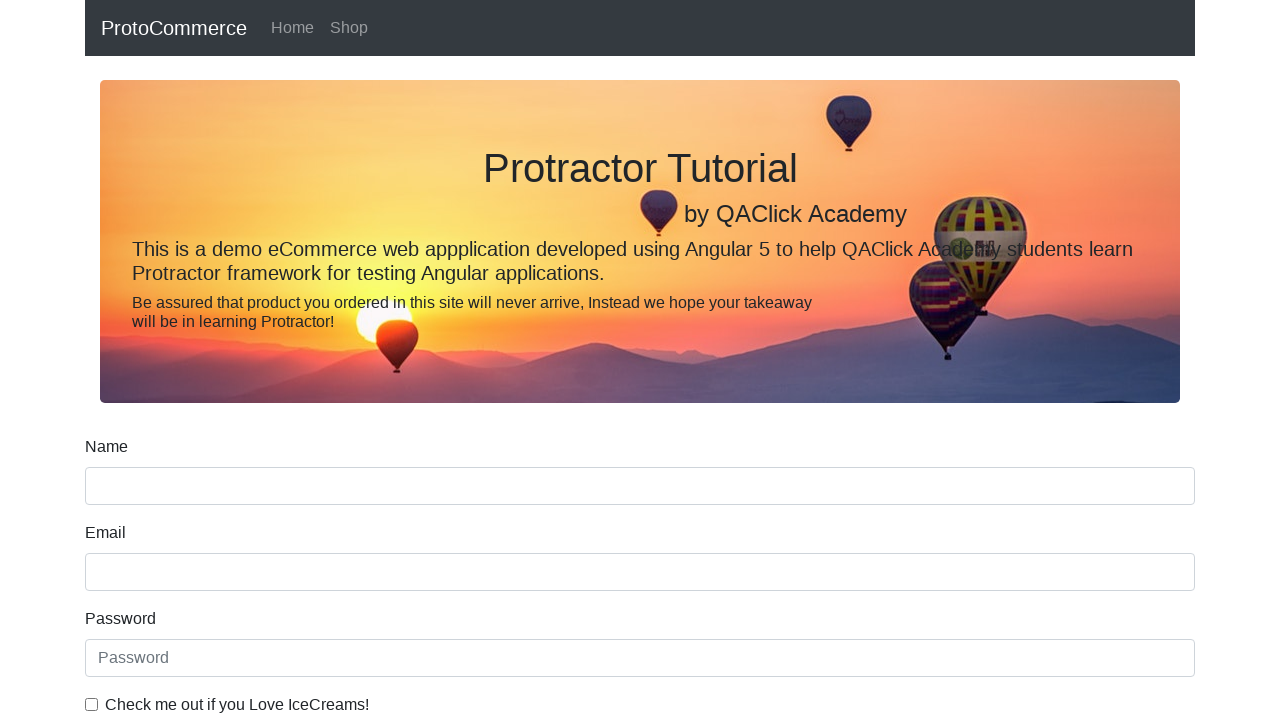

Filled email field with 'test@gmail.com' on input[name='email']
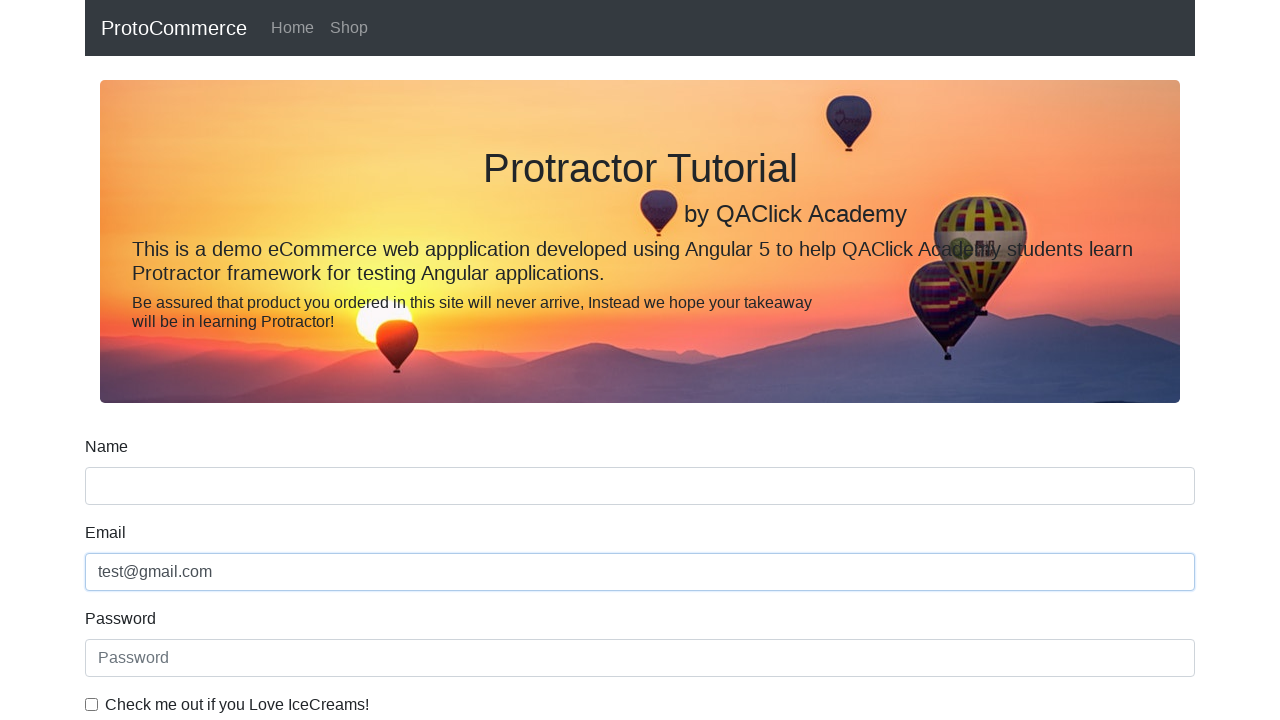

Filled password field with 'test' on #exampleInputPassword1
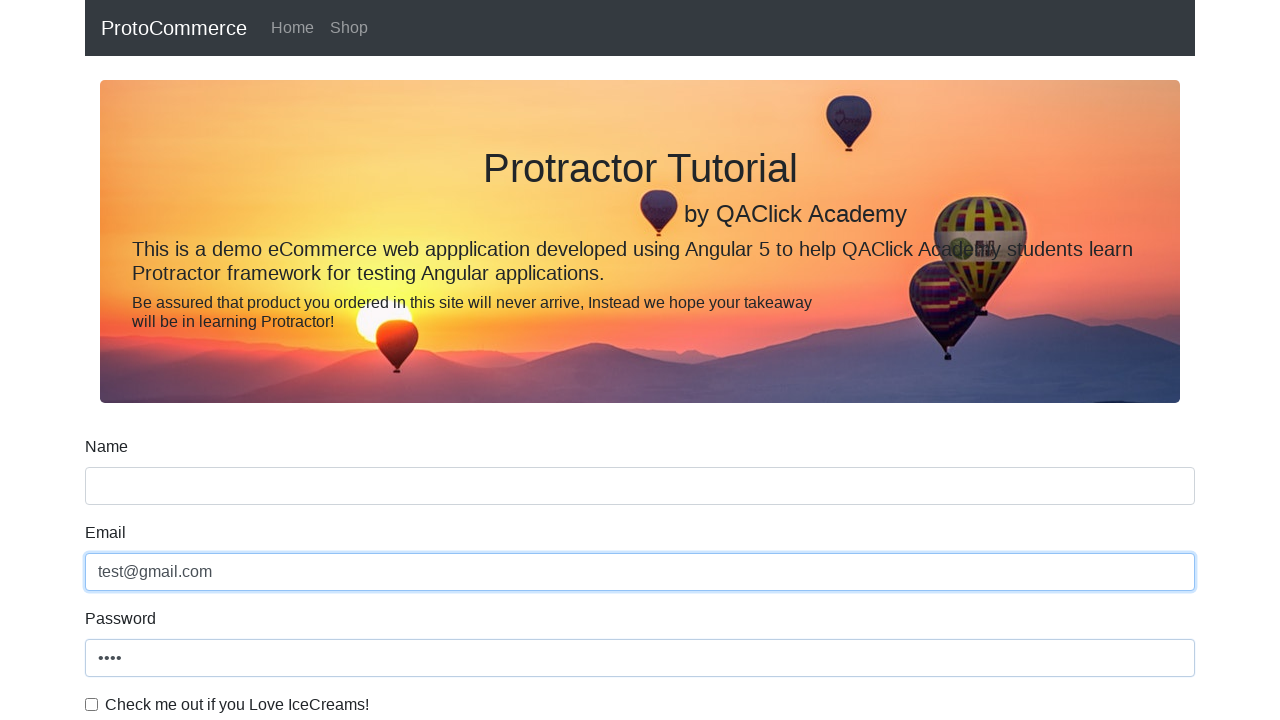

Clicked checkbox #exampleCheck1 at (92, 704) on #exampleCheck1
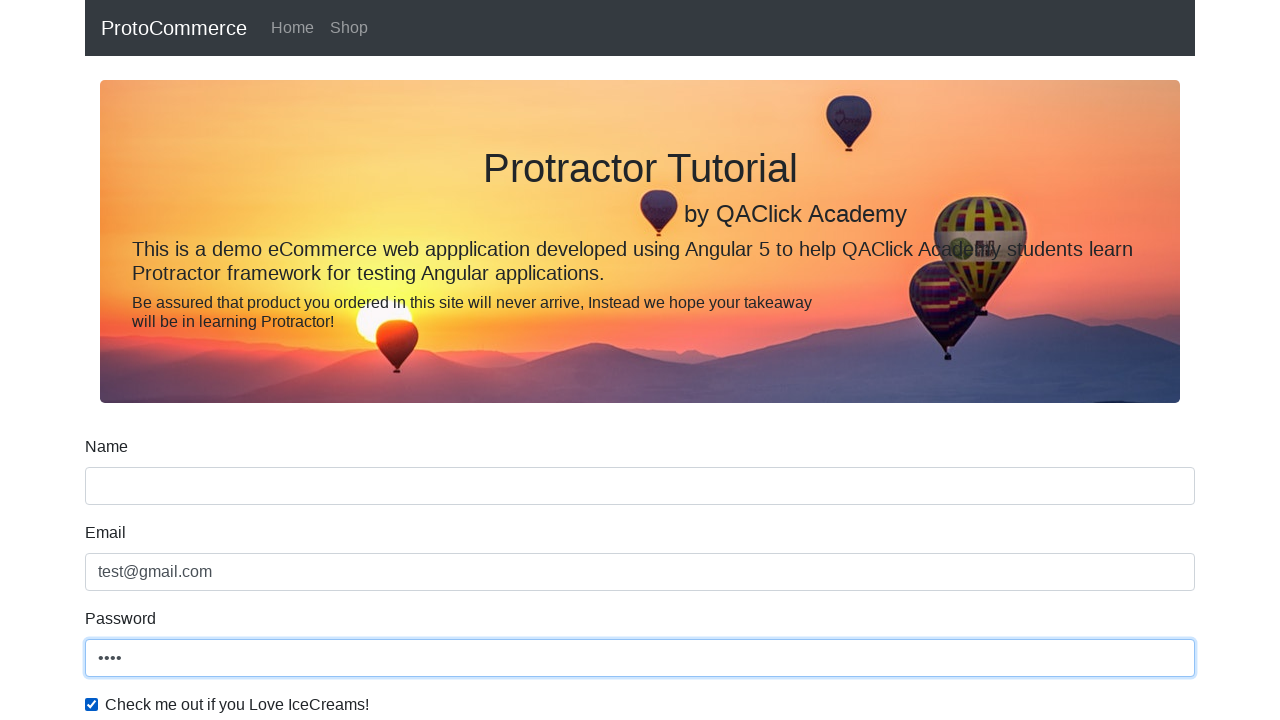

Clicked submit button at (123, 491) on input[type='submit']
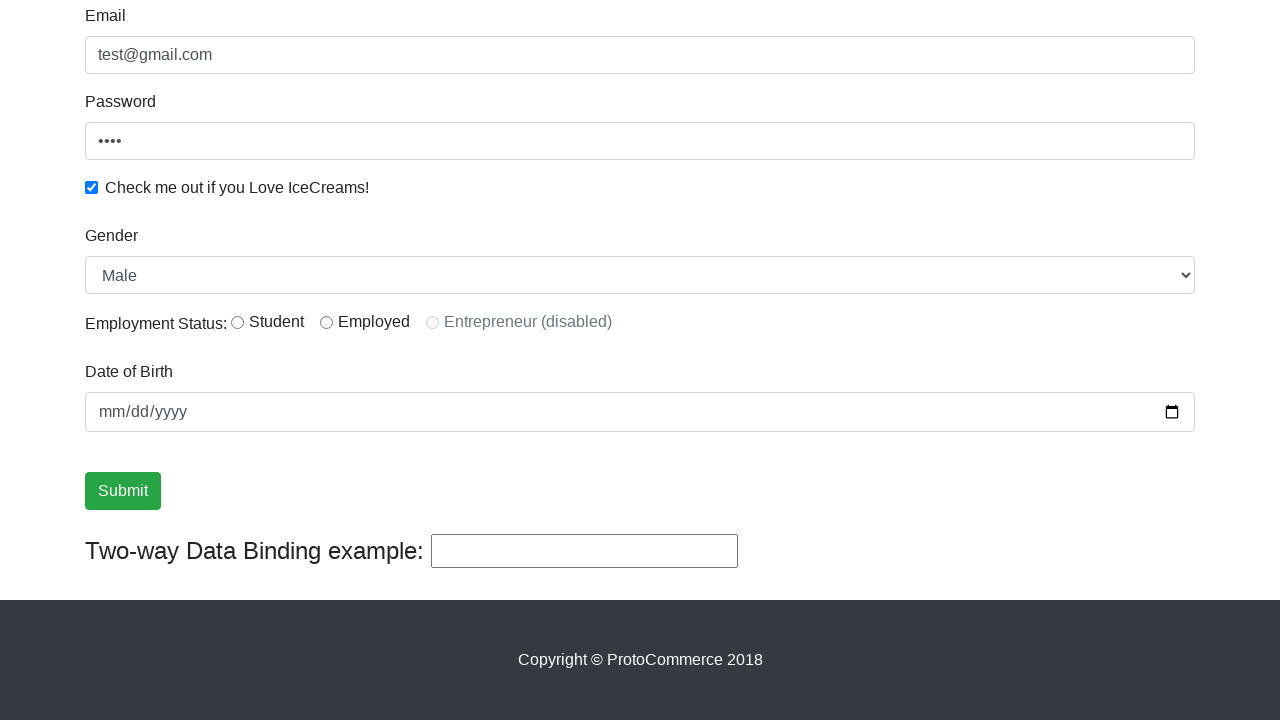

Filled name field with 'kinjal patel' on input[name='name']
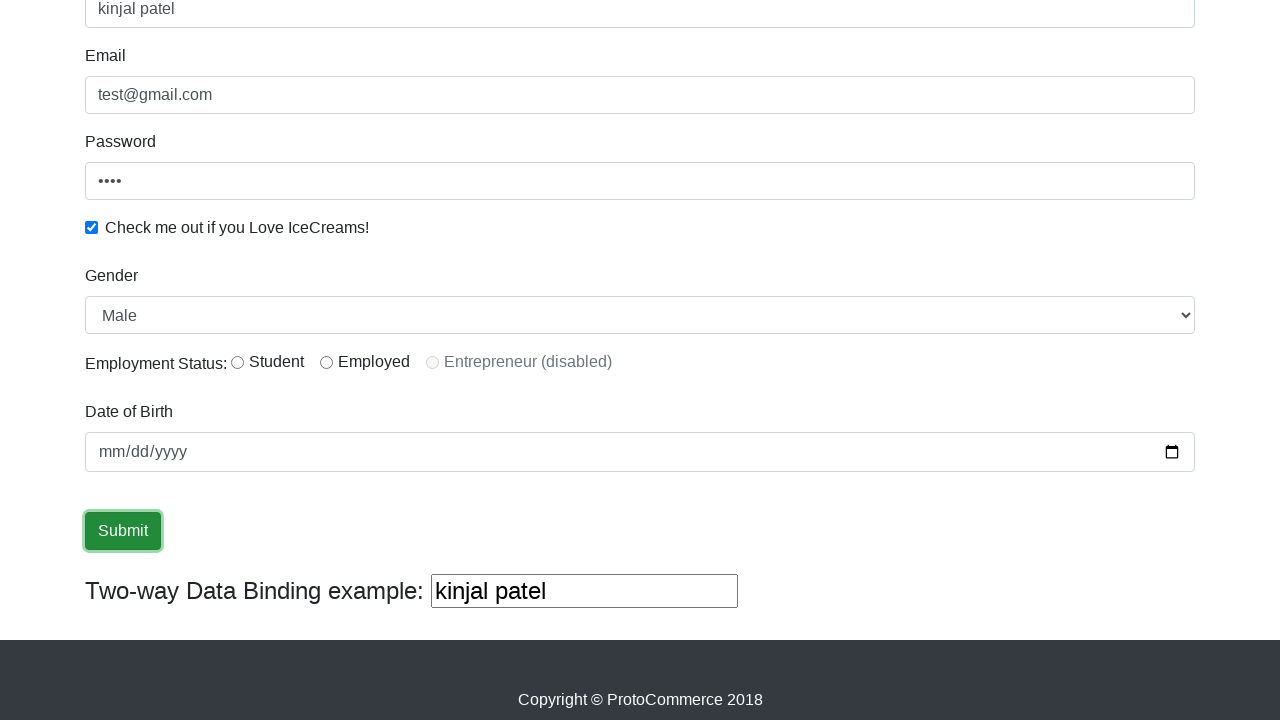

Clicked radio button #inlineRadio1 at (238, 362) on #inlineRadio1
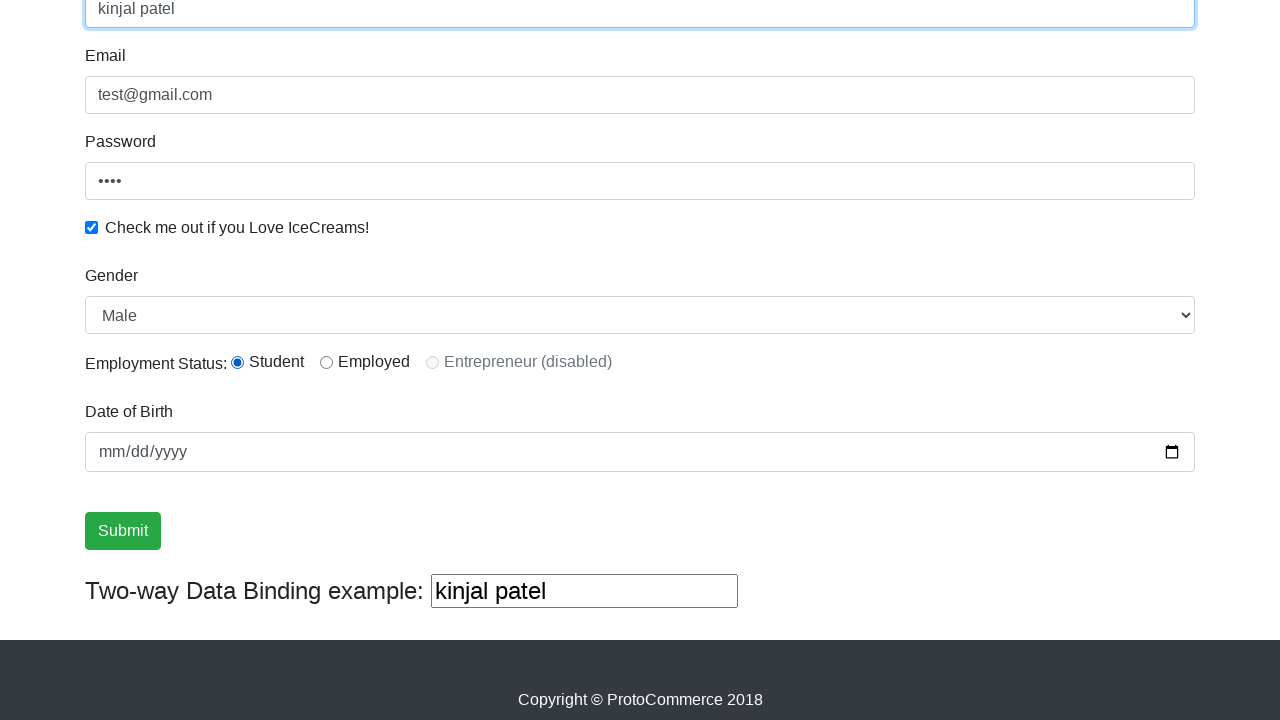

Filled text field with 'Hello Again' on (//input[@type='text'])[3]
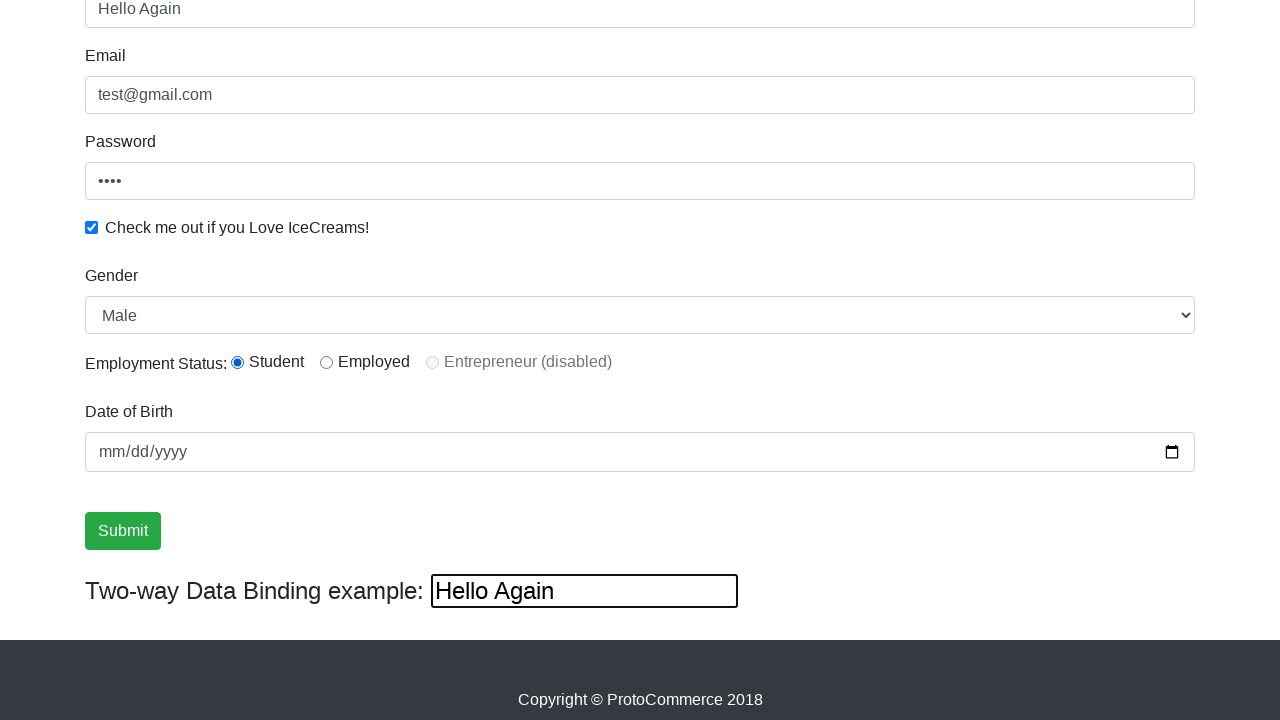

Cleared text field on (//input[@type='text'])[3]
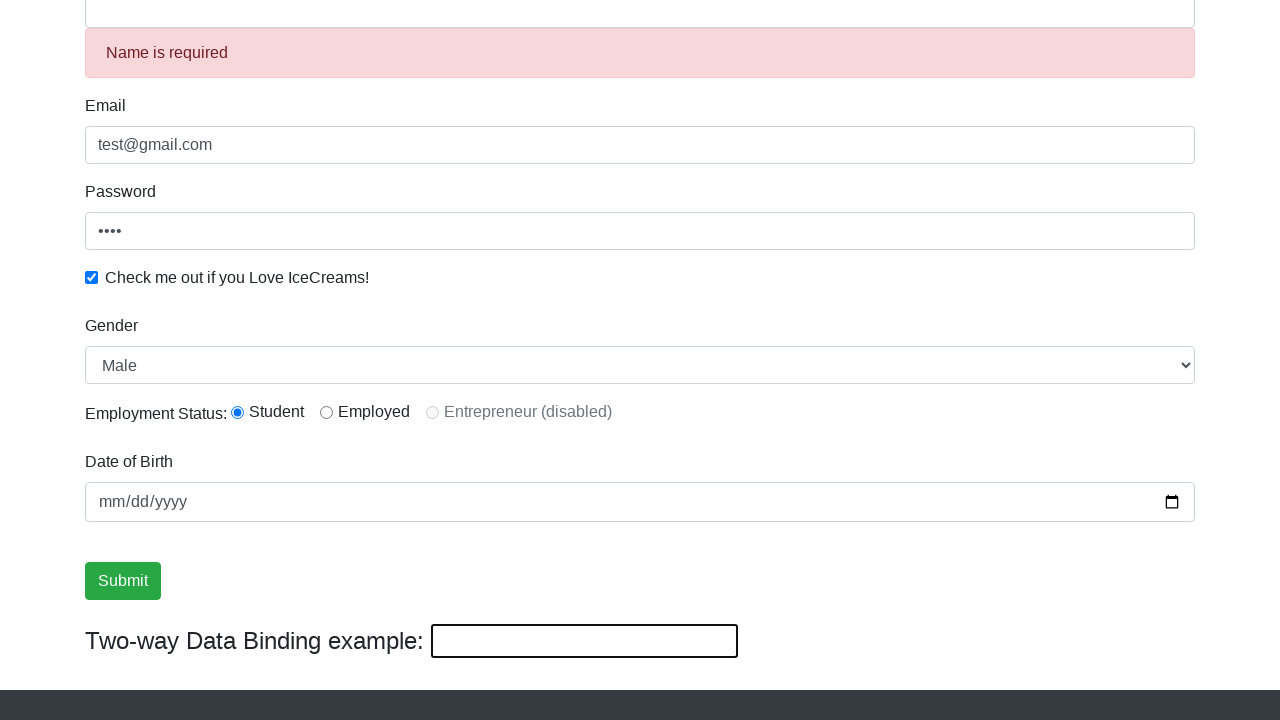

Success message appeared
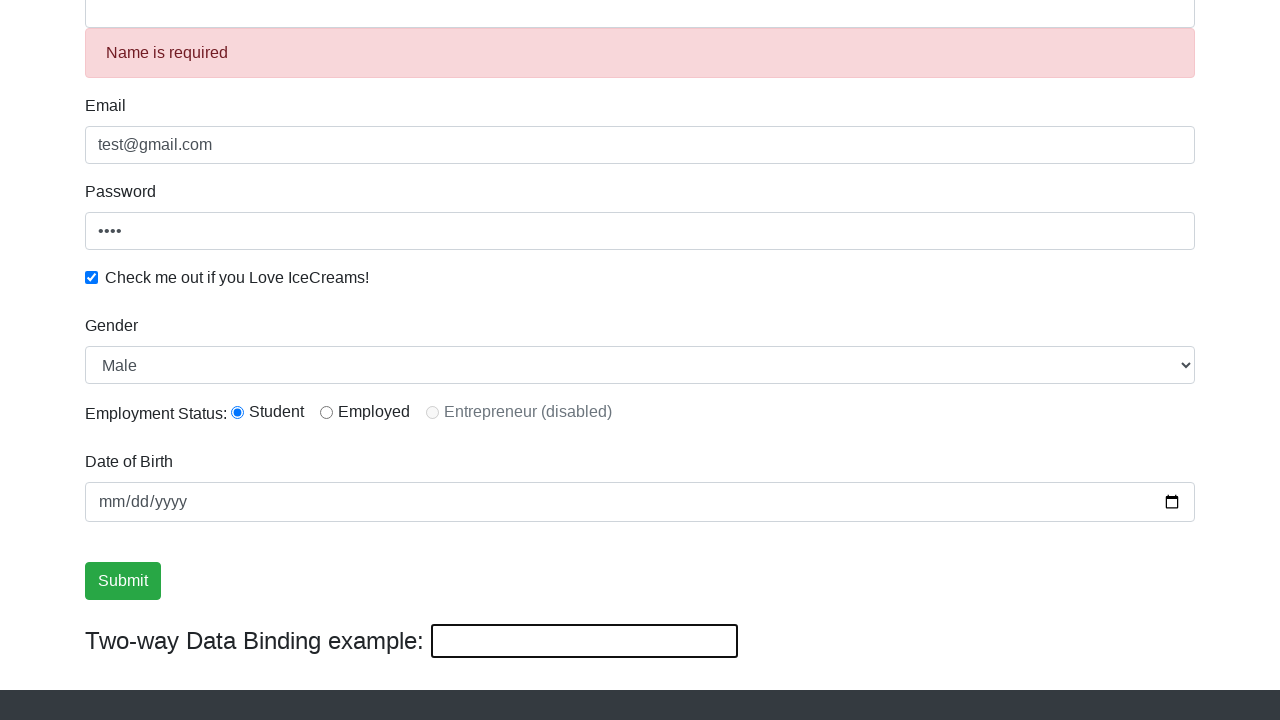

Retrieved success message text content
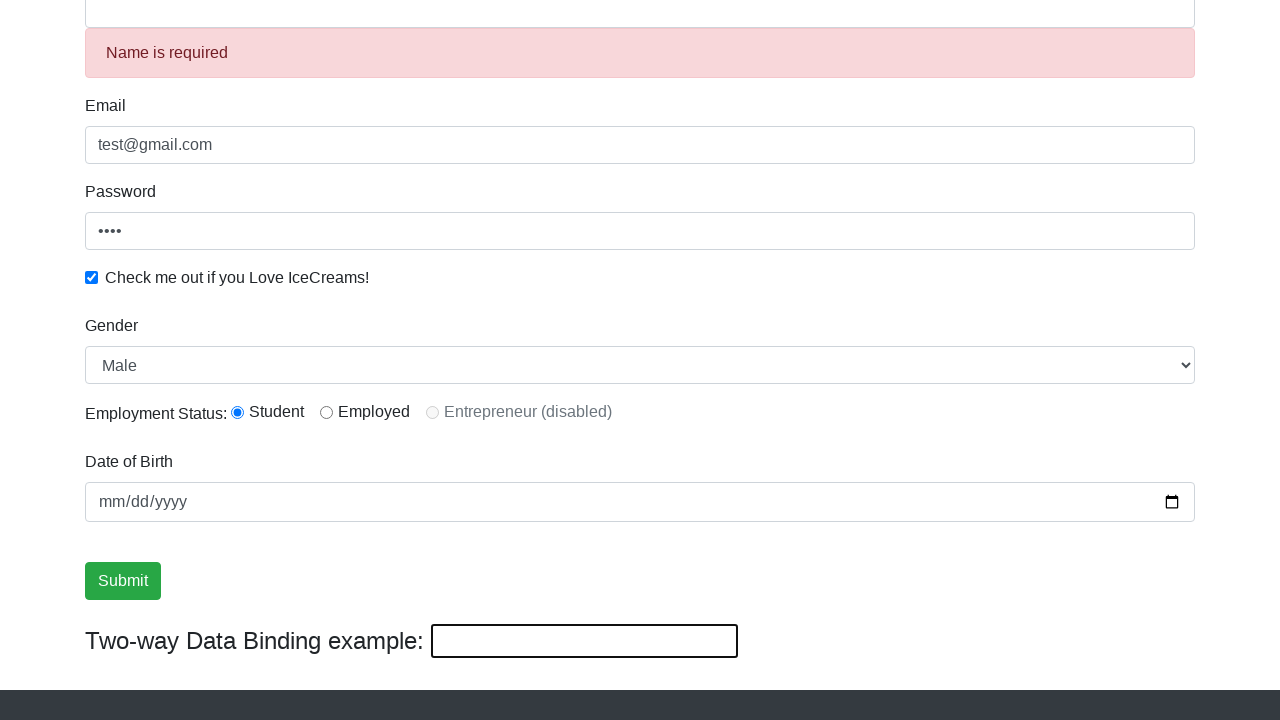

Verified 'success' text in message assertion passed
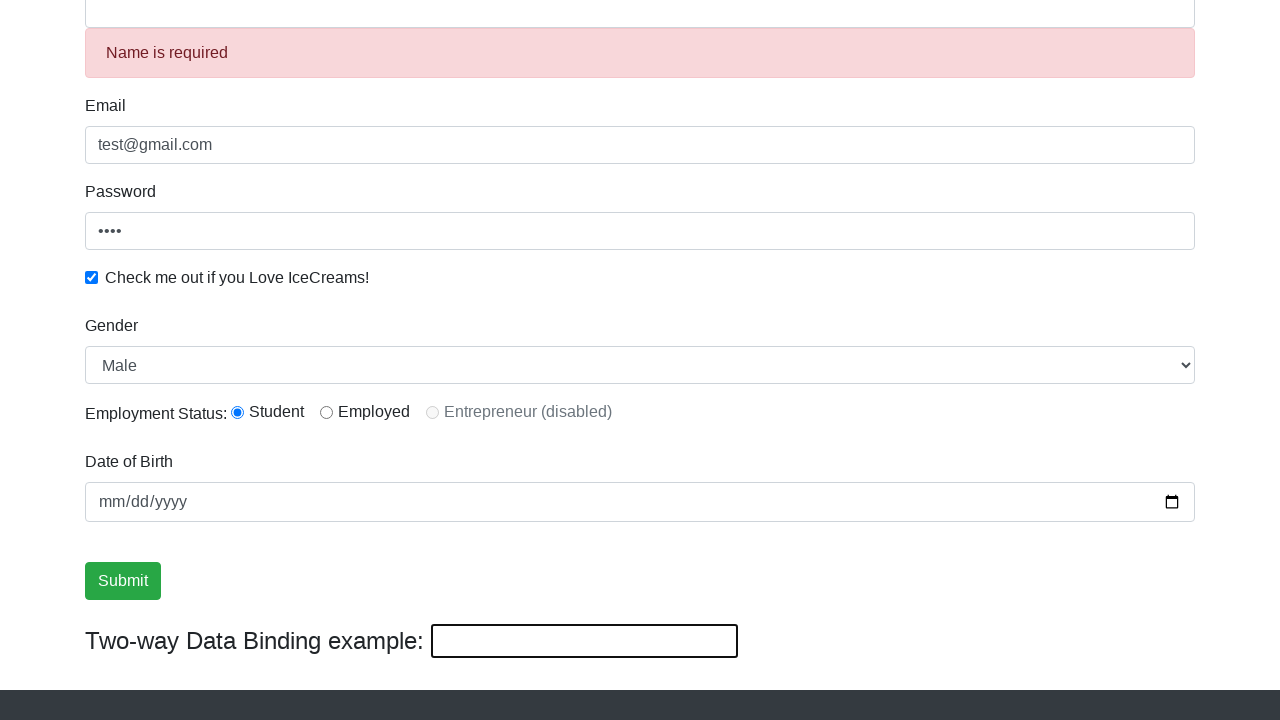

Selected dropdown option at index 0 (Female) on #exampleFormControlSelect1
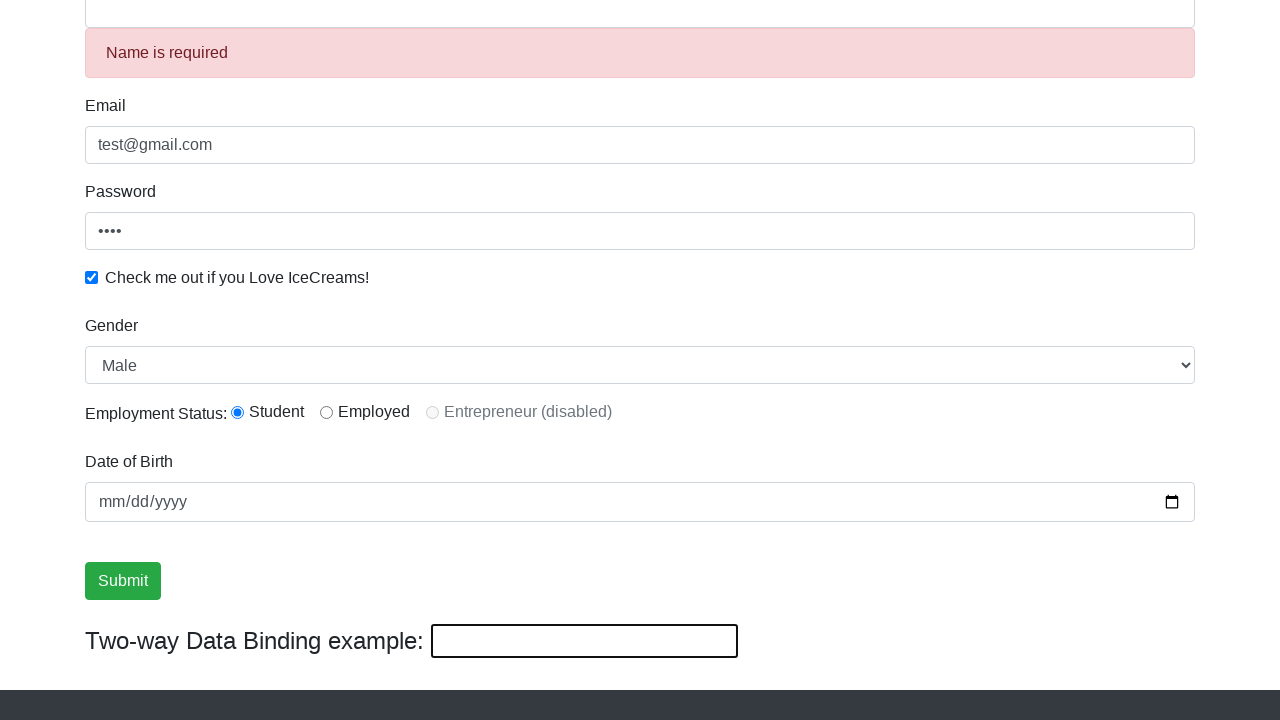

Selected dropdown option by label 'Female' on #exampleFormControlSelect1
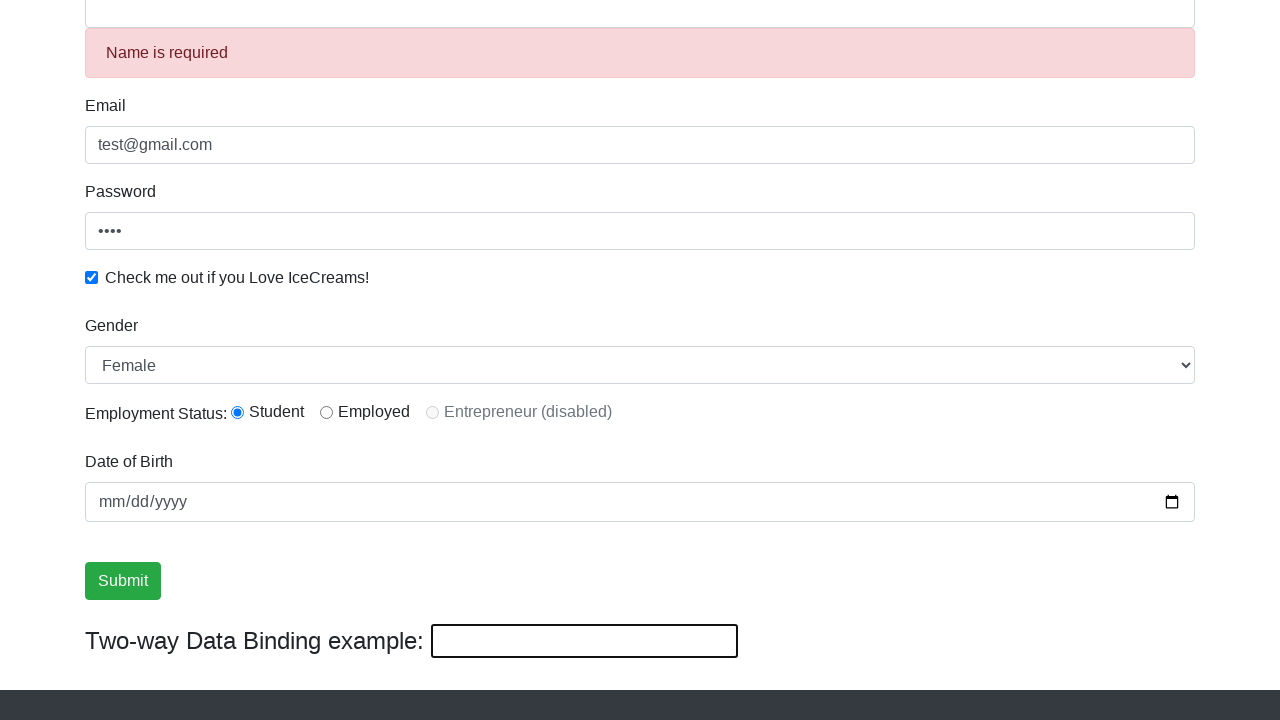

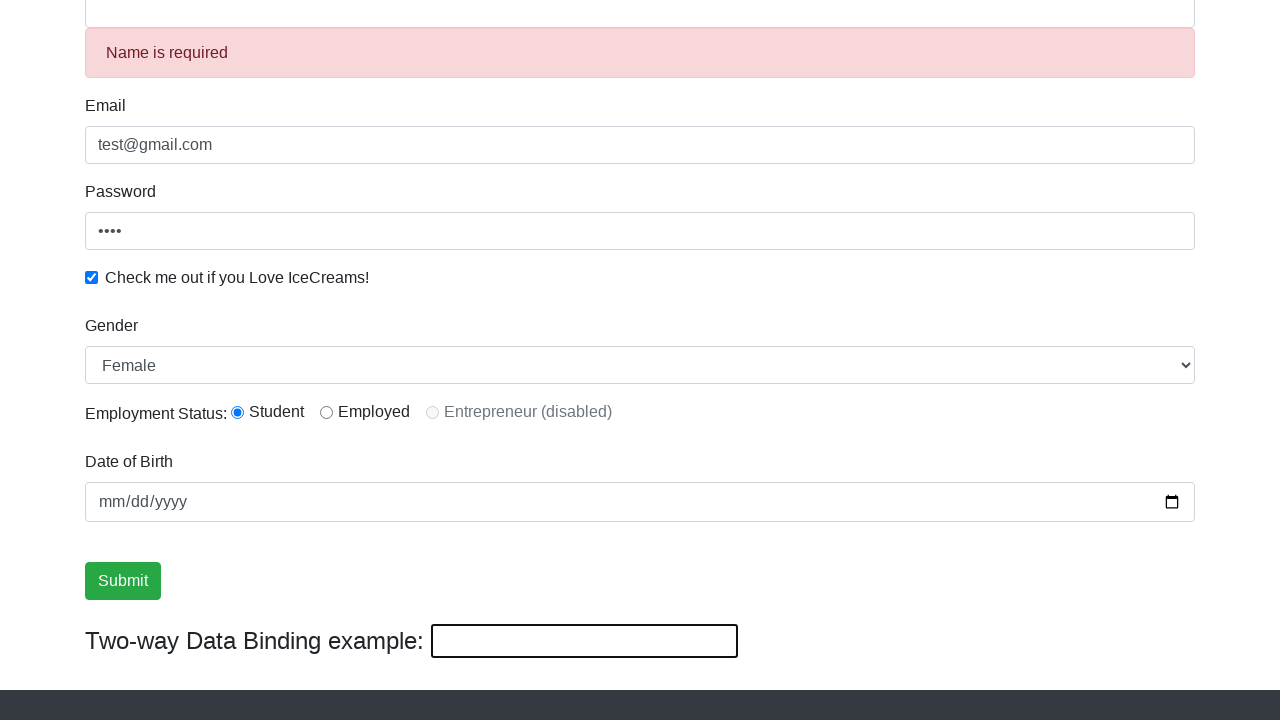